Navigates to W3Schools copyright page and verifies the page loads by checking the current URL and title

Starting URL: https://www.w3schools.com/about/about_copyright.asp

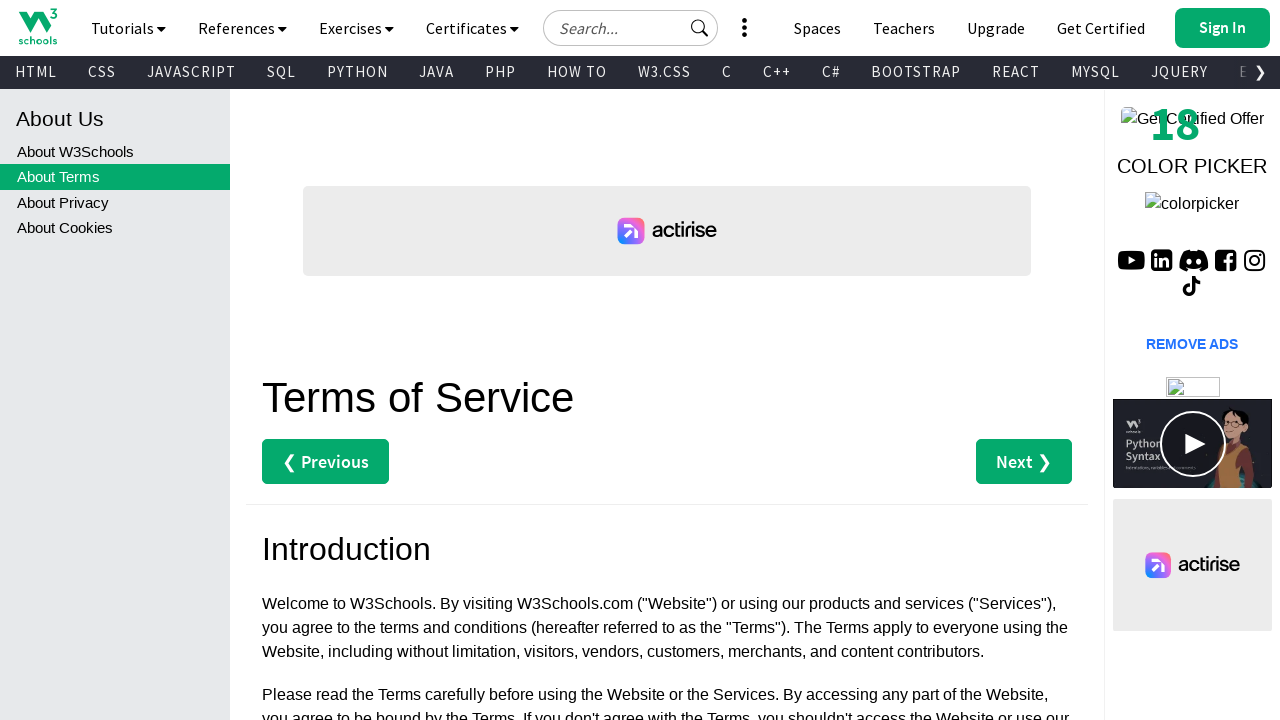

Navigated to W3Schools copyright page
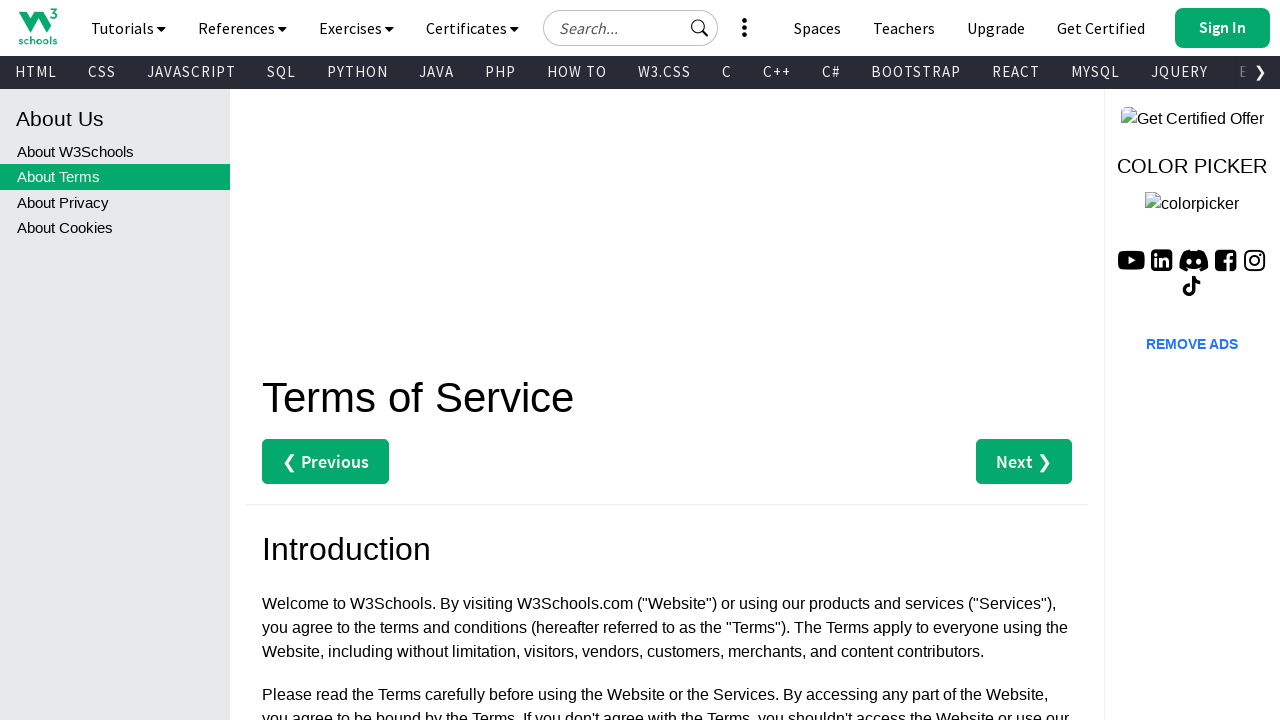

Retrieved current URL: https://www.w3schools.com/about/about_copyright.asp
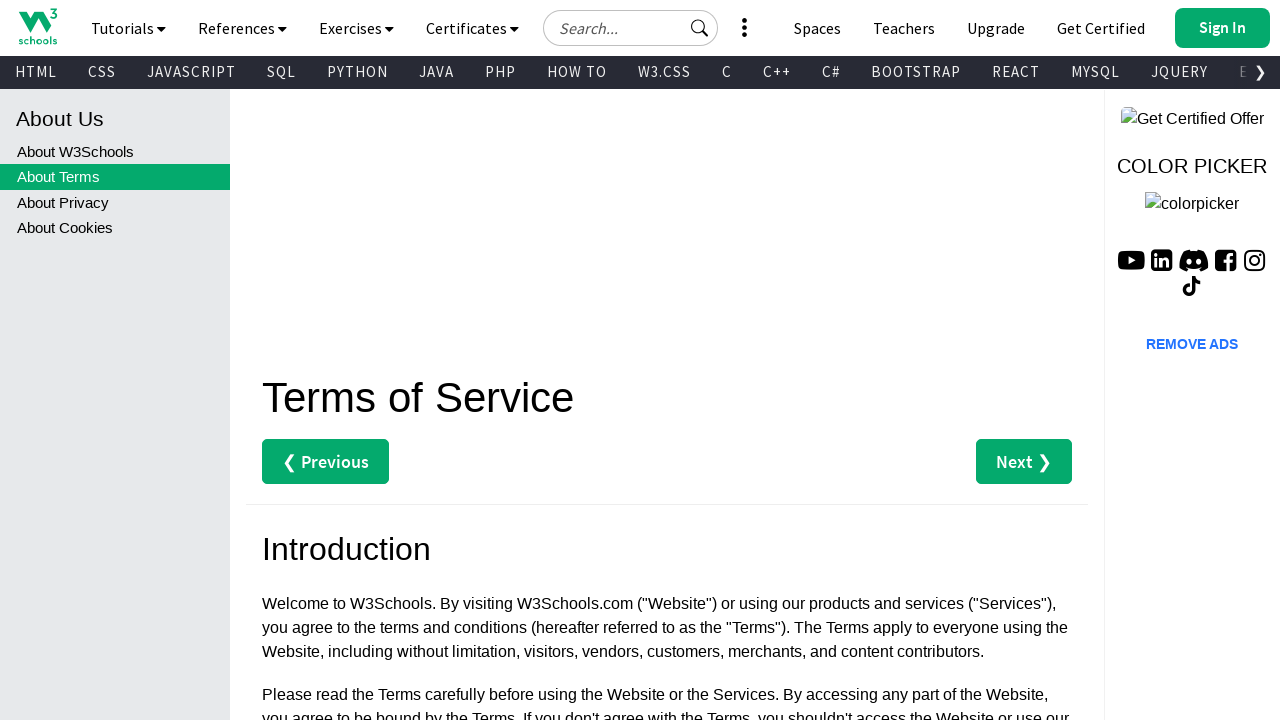

Retrieved page title: About Terms of Service
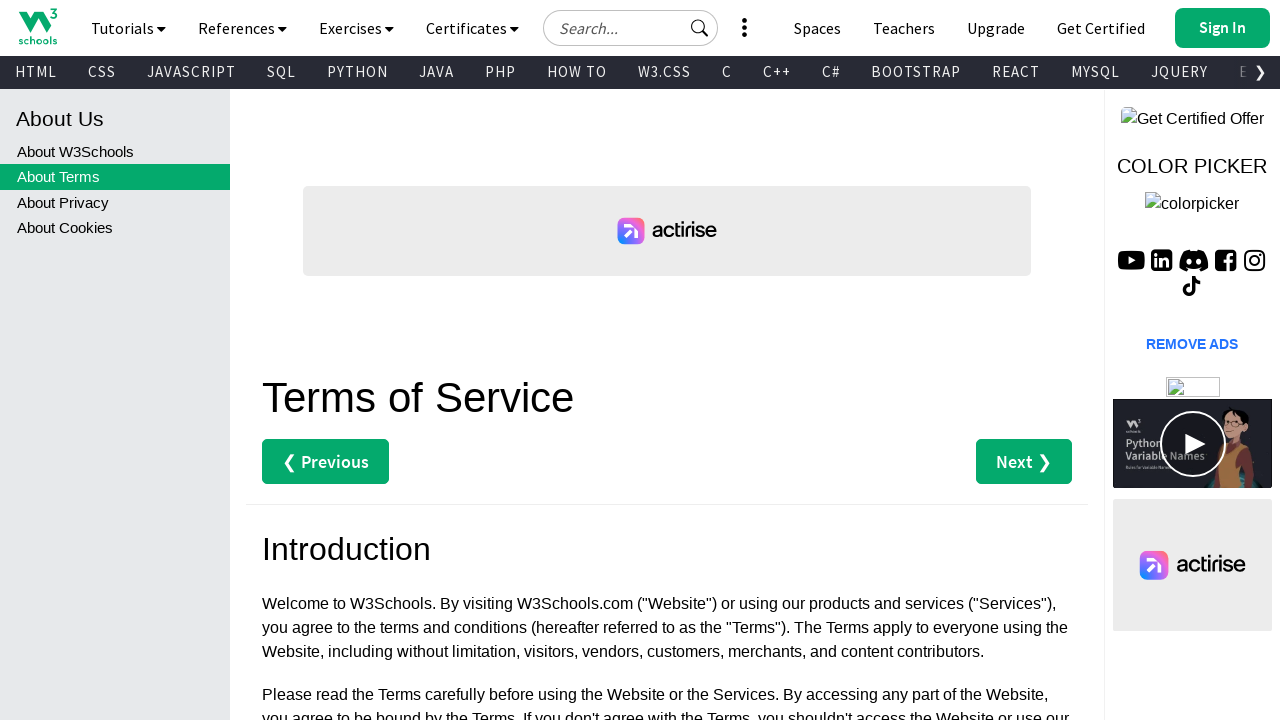

Verified current URL matches expected copyright page URL
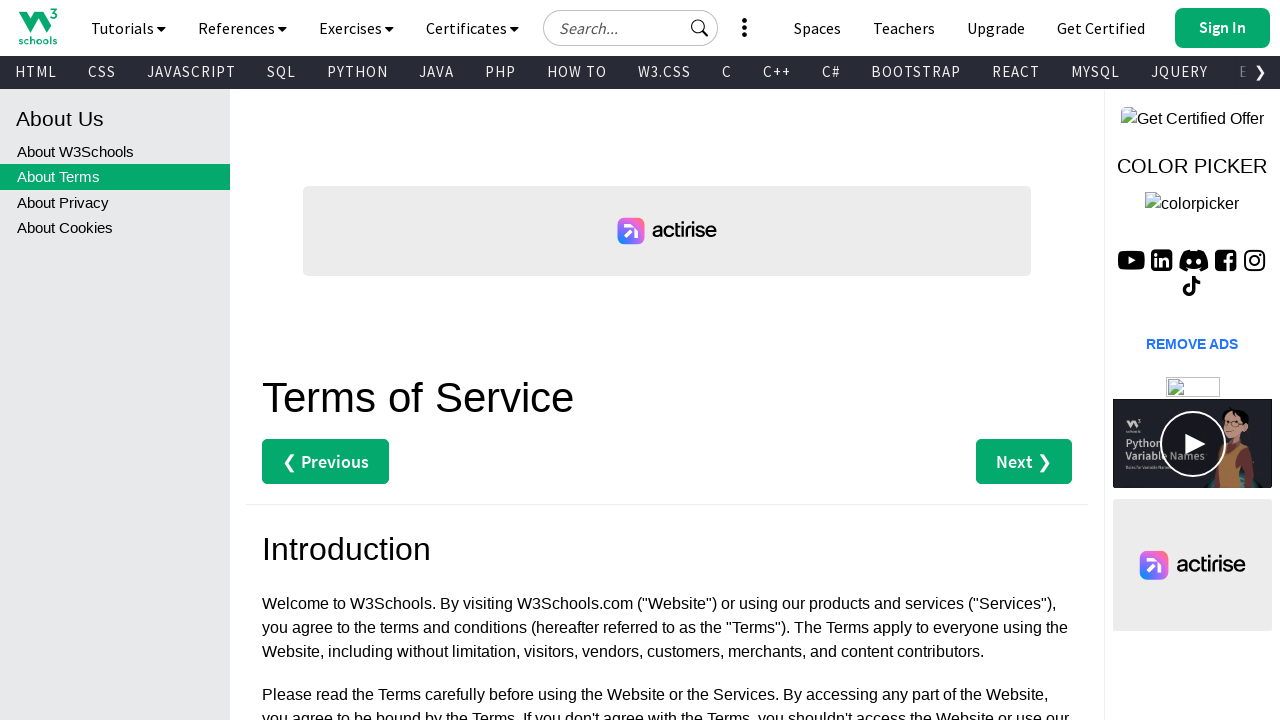

Verified page title is not empty
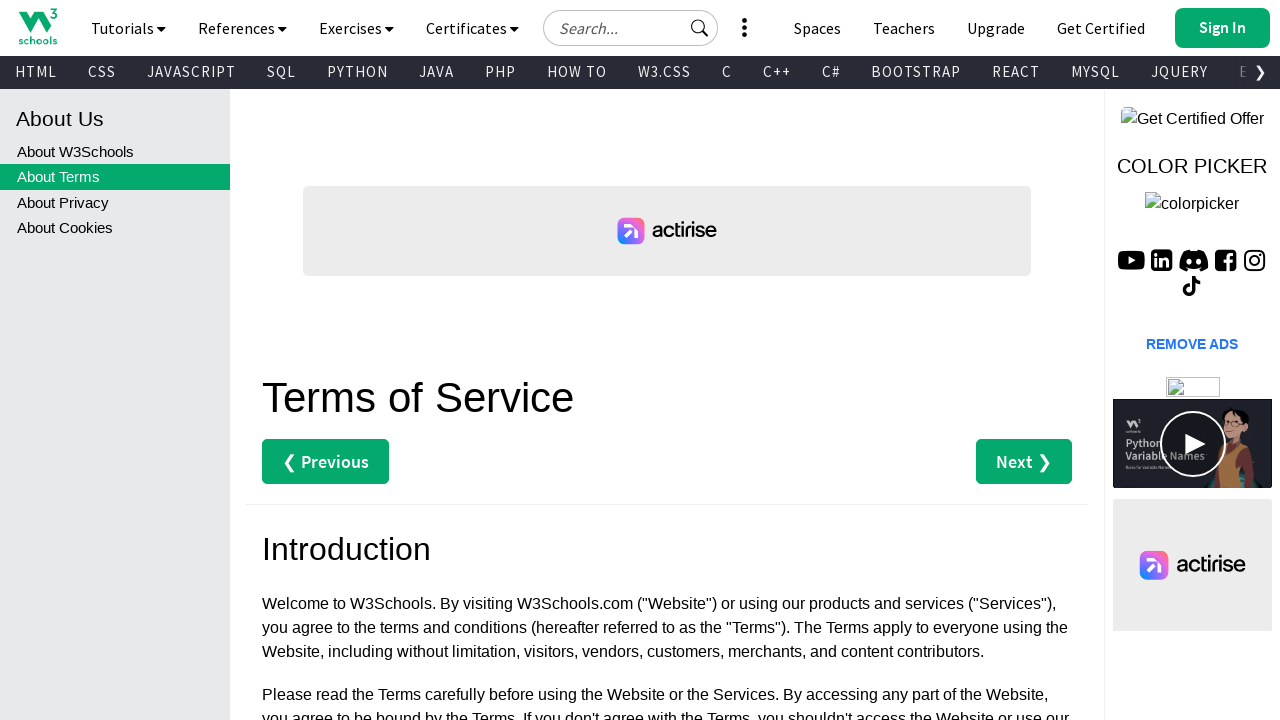

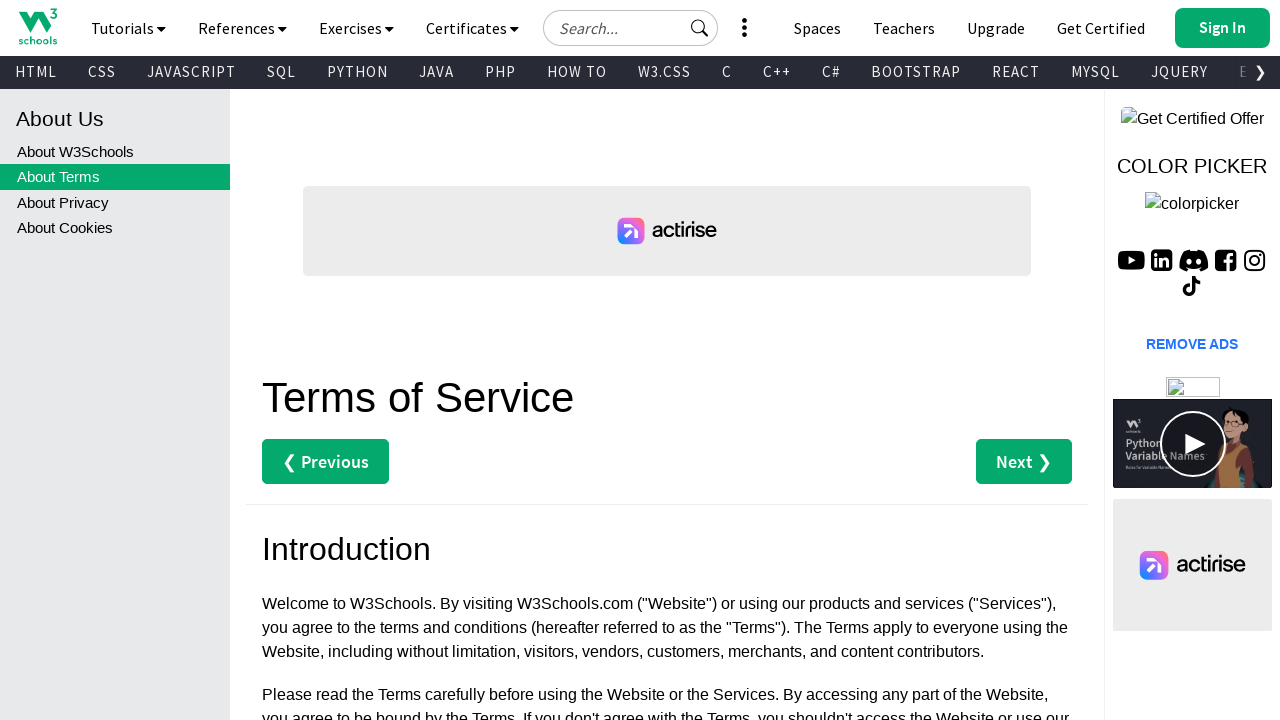